Tests clicking the JS Confirm button, dismissing the confirm dialog, and verifying the result message shows "You clicked: Cancel".

Starting URL: https://the-internet.herokuapp.com/javascript_alerts

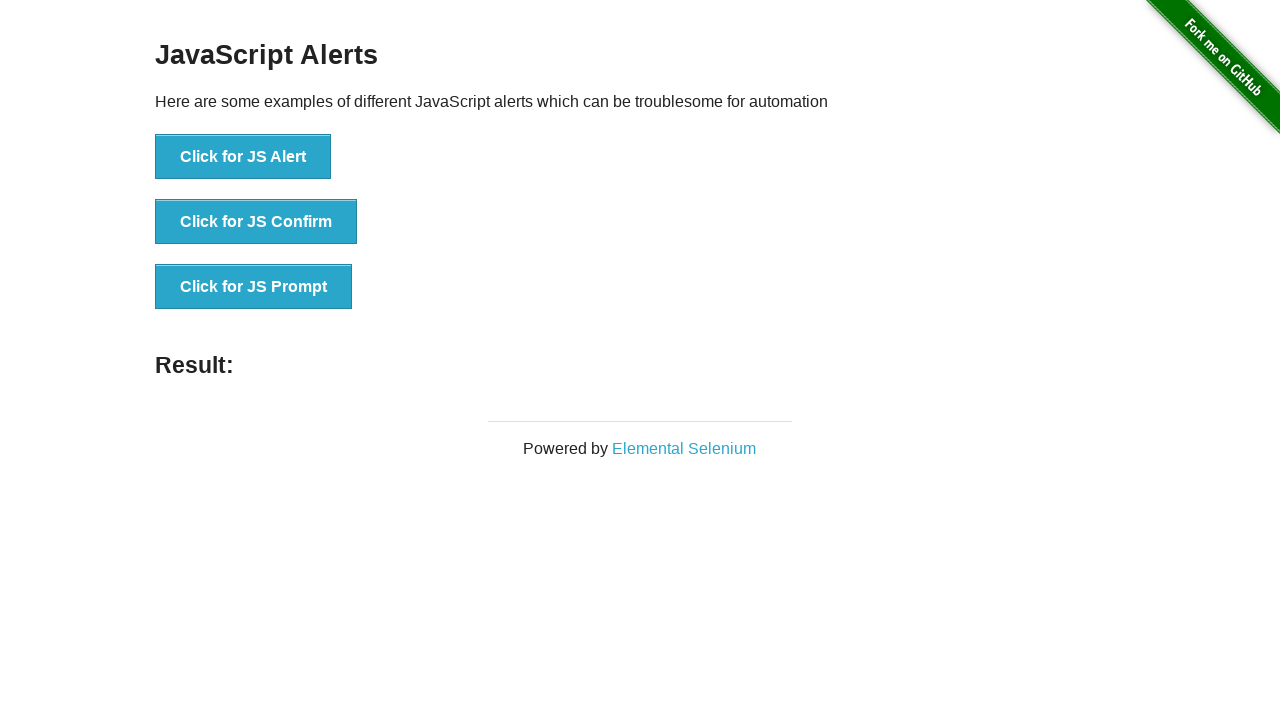

Set up dialog handler to dismiss confirm dialog
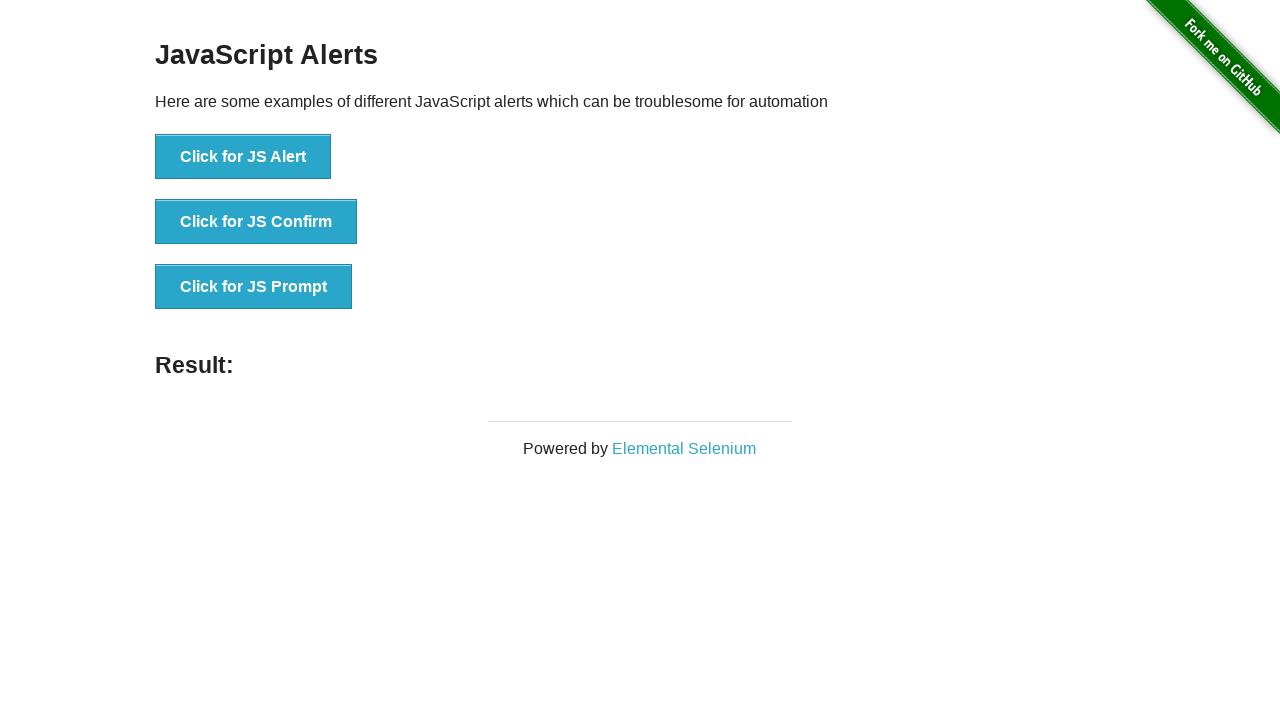

Clicked JS Confirm button to trigger confirm dialog at (256, 222) on button[onclick*='jsConfirm']
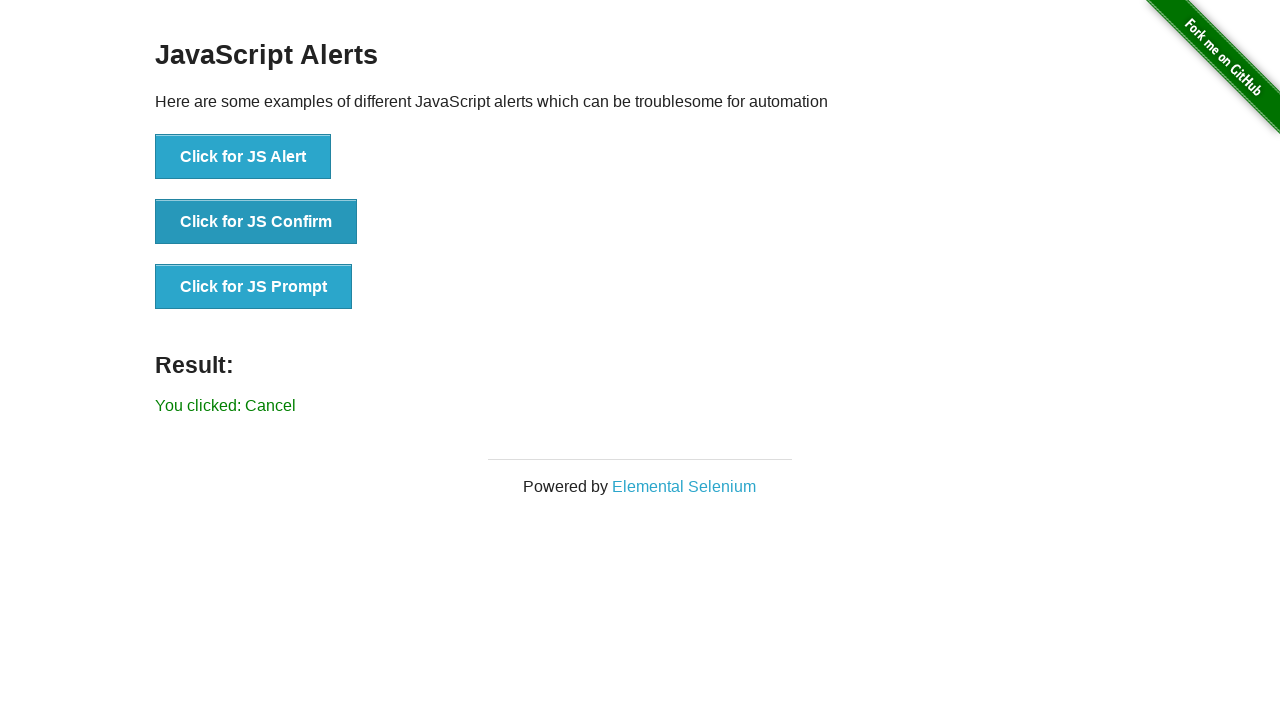

Result message appeared after dismissing confirm dialog
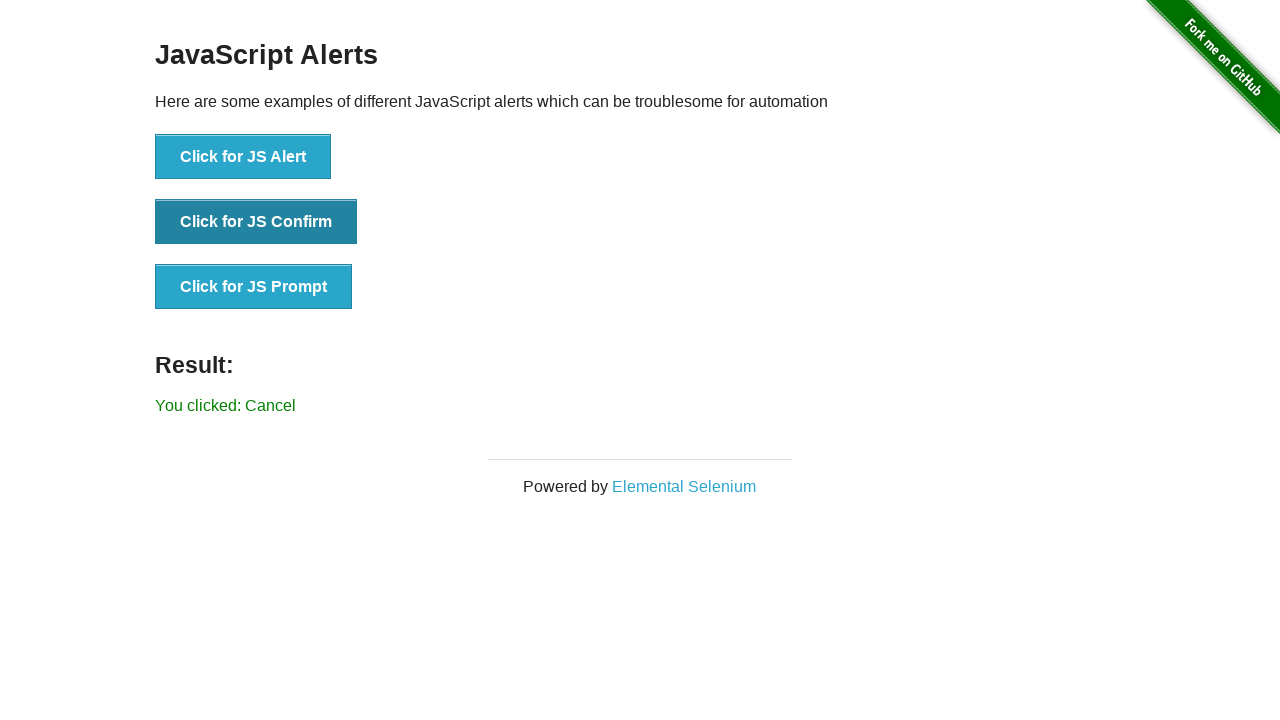

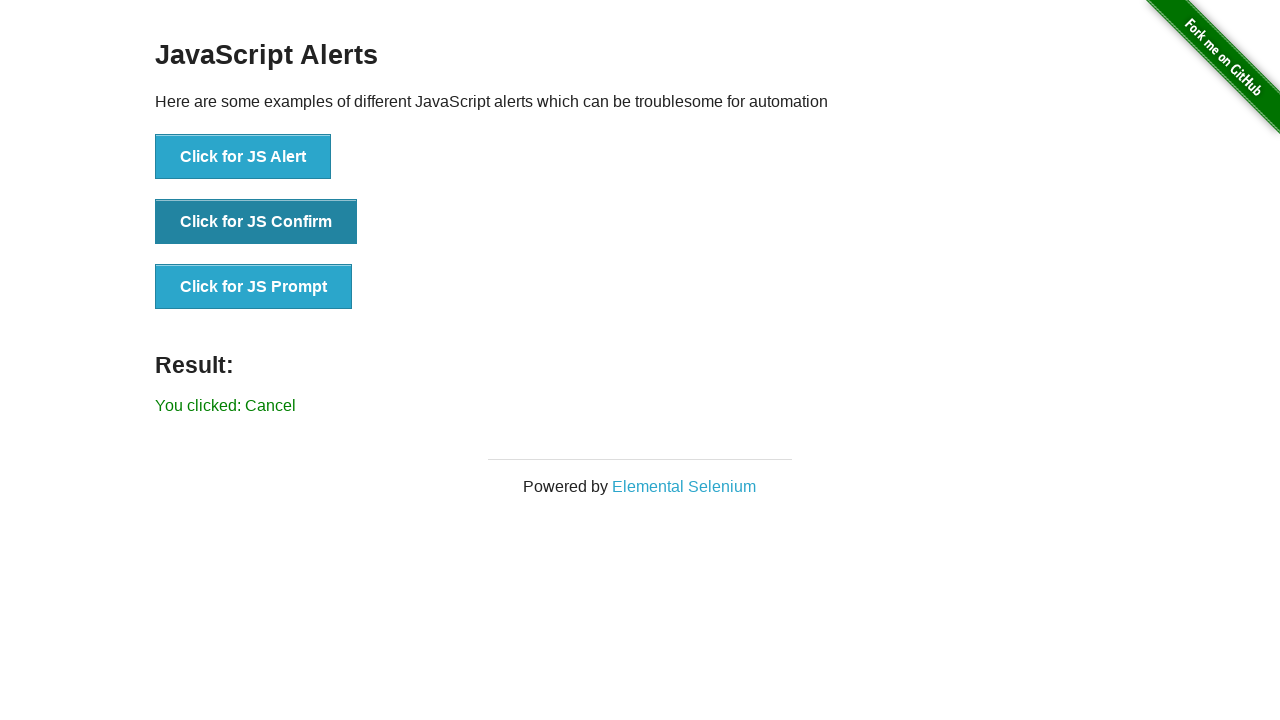